Tests datalist autocomplete functionality by clicking the input and typing a value from the options.

Starting URL: https://bonigarcia.dev/selenium-webdriver-java/web-form.html

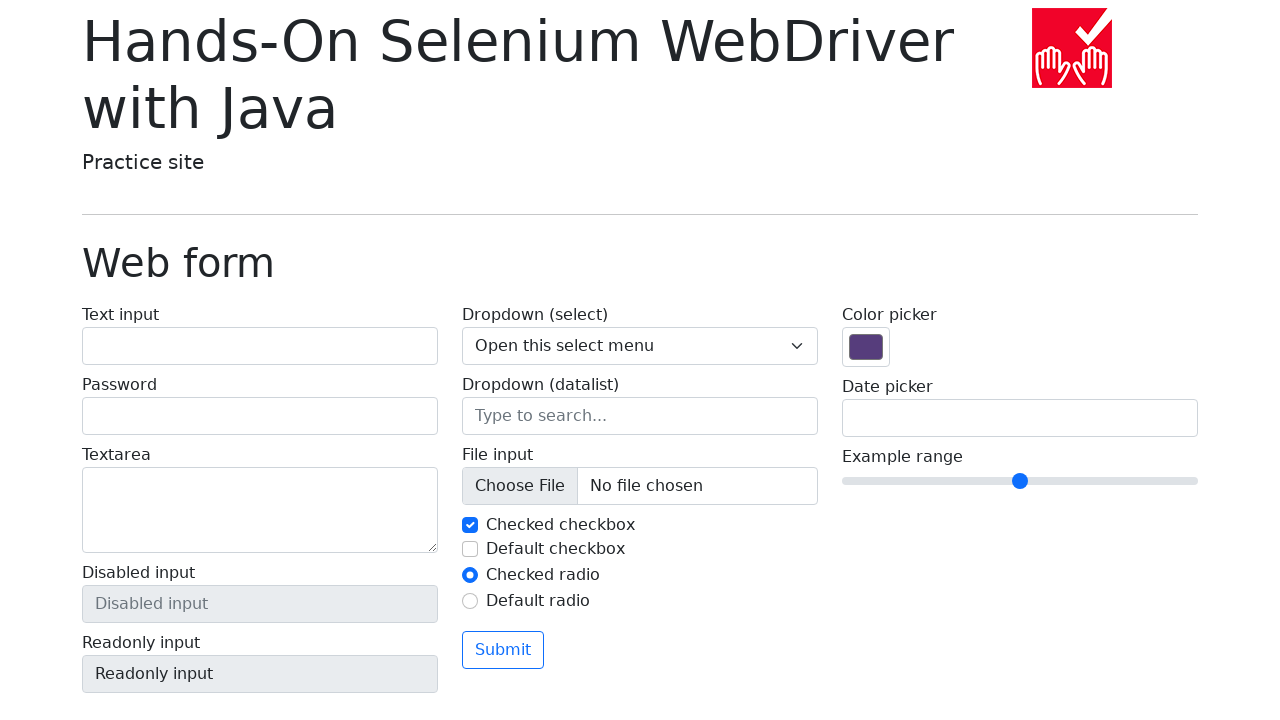

Clicked datalist input field at (640, 416) on input[name='my-datalist']
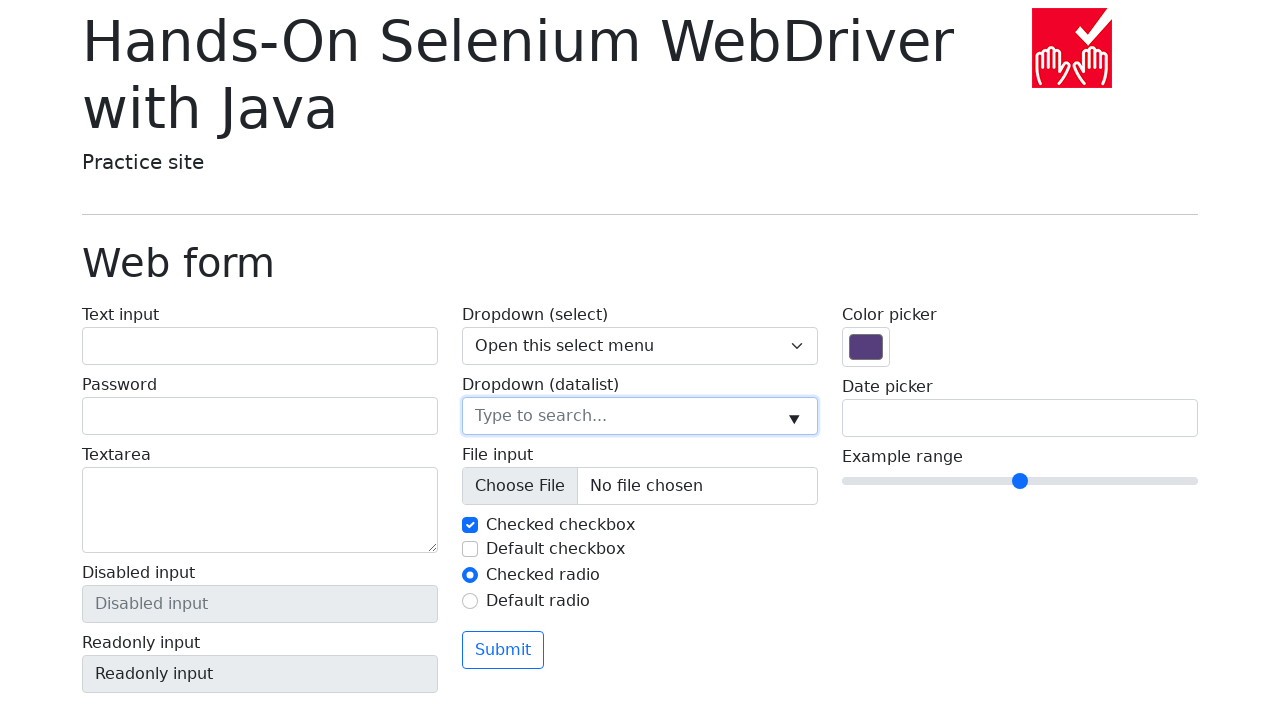

Retrieved second datalist option value
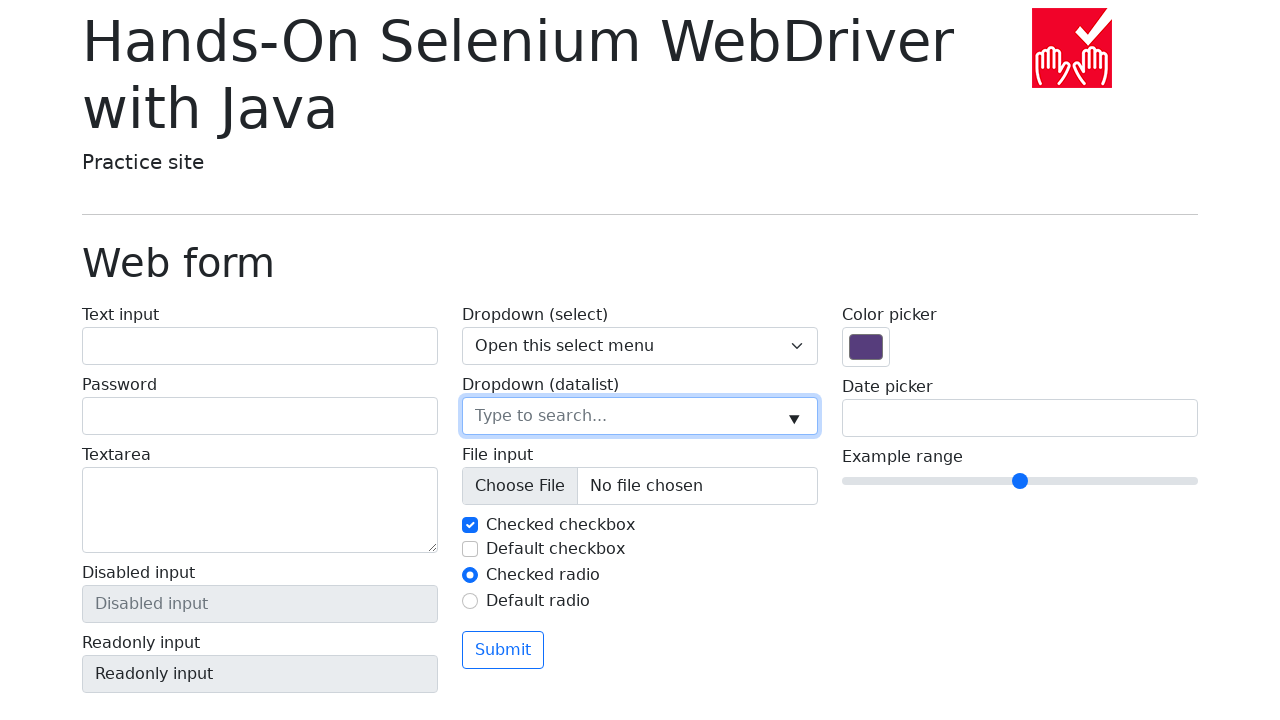

Filled datalist input with value 'New York' on input[name='my-datalist']
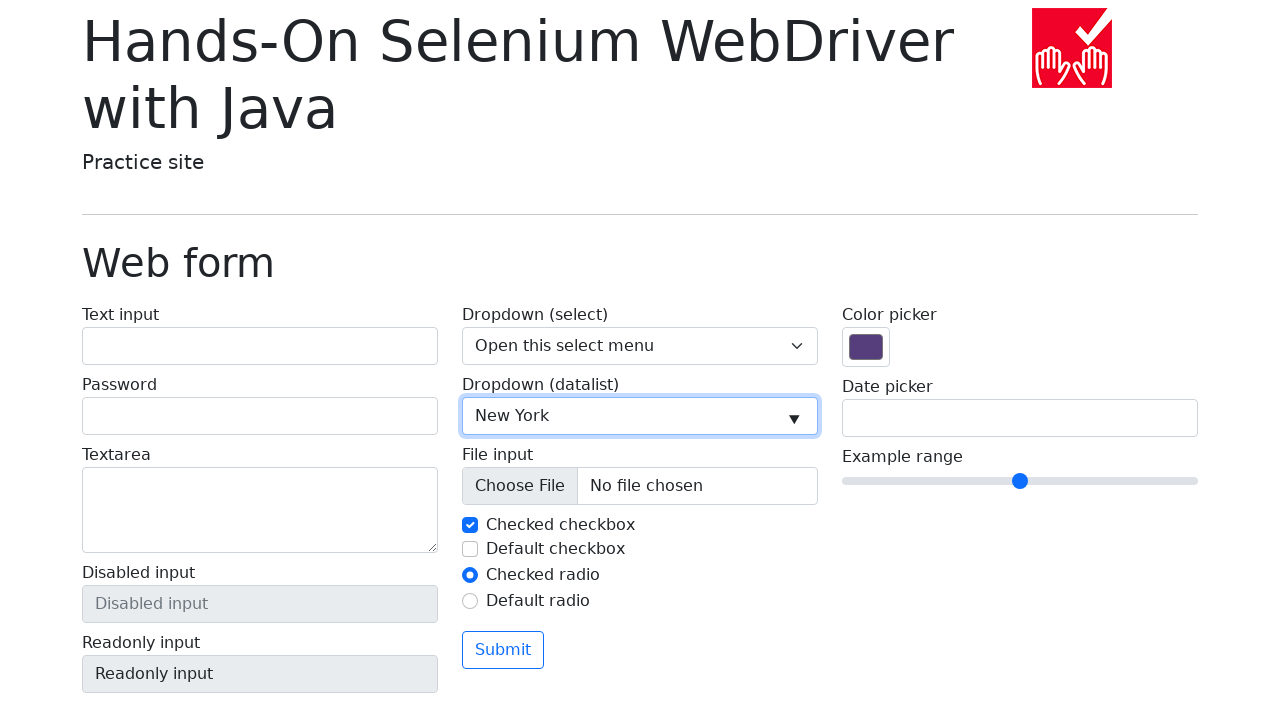

Verified that 'New York' was entered in the datalist field
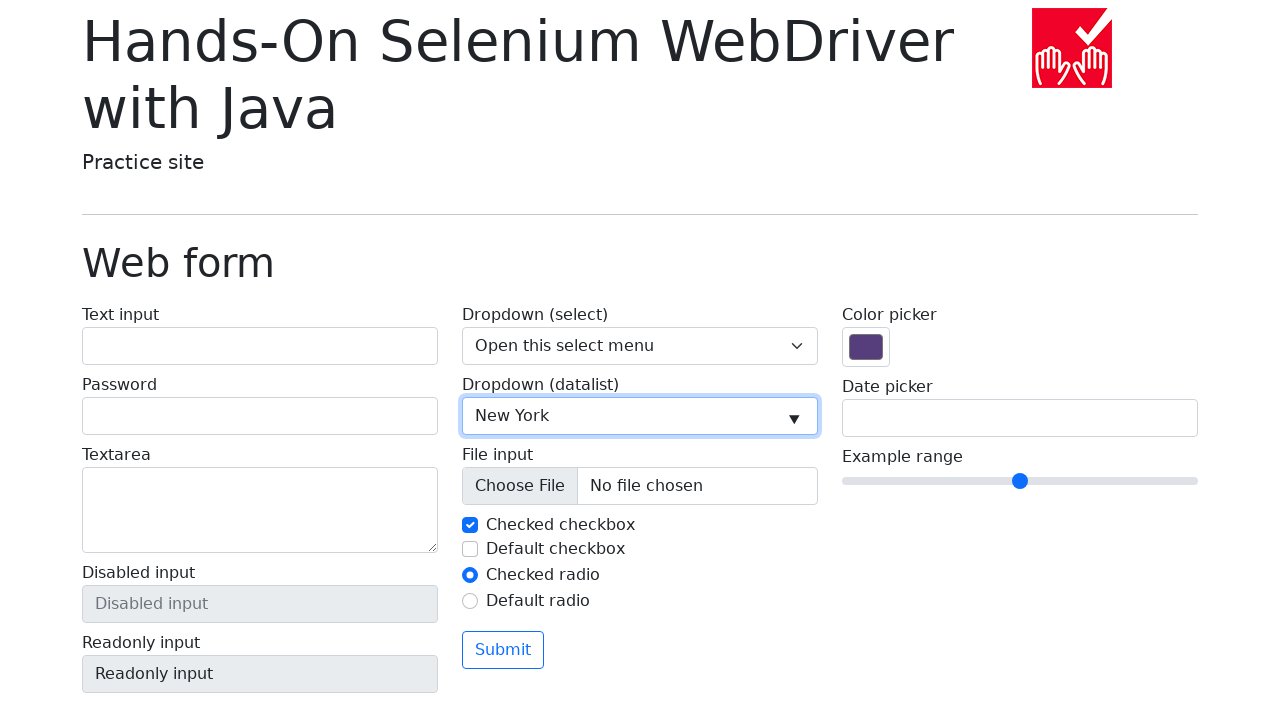

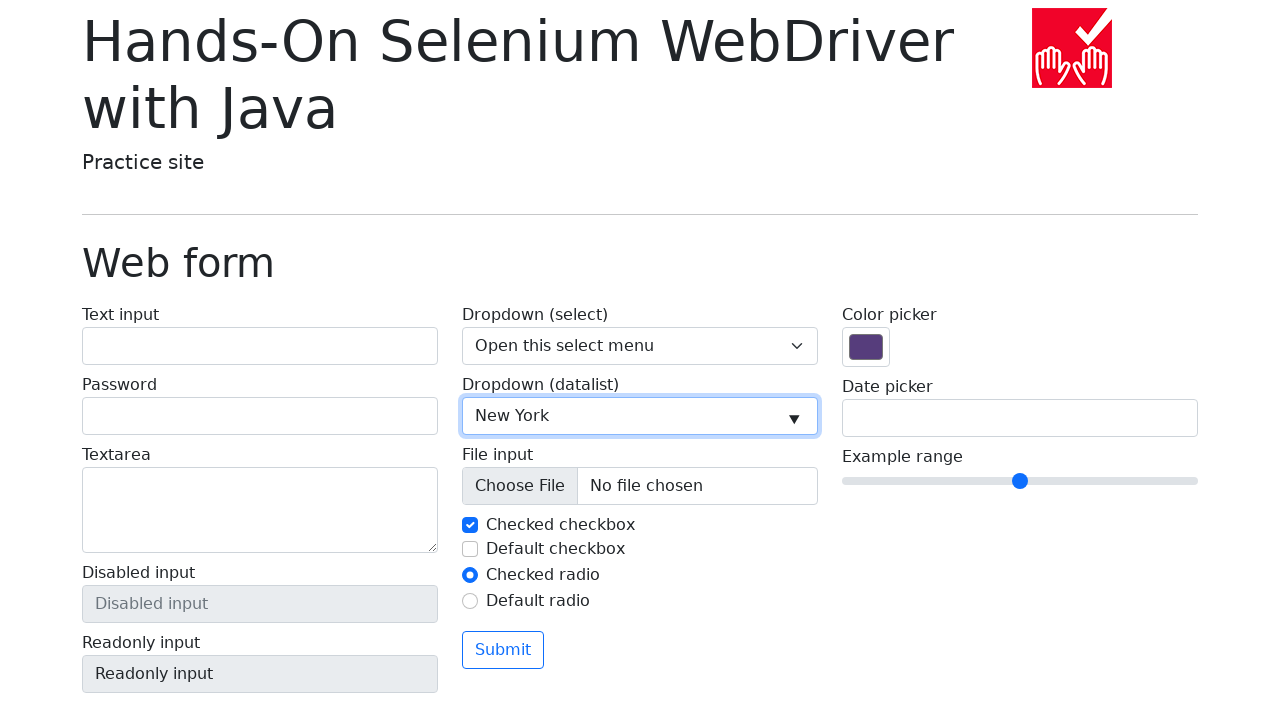